Tests text input functionality by entering text into an input field and clicking a button, then verifying the button text changes to match the input value.

Starting URL: http://uitestingplayground.com/textinput

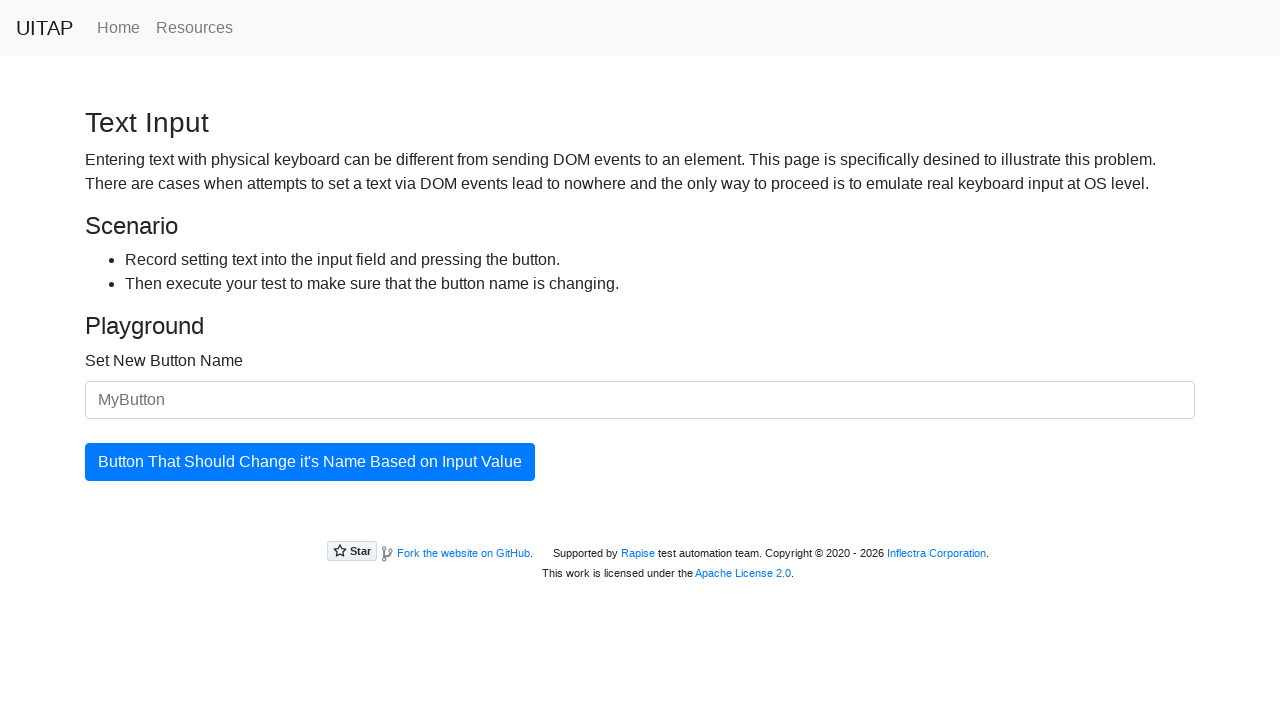

Filled input field with 'ITCH' on input#newButtonName
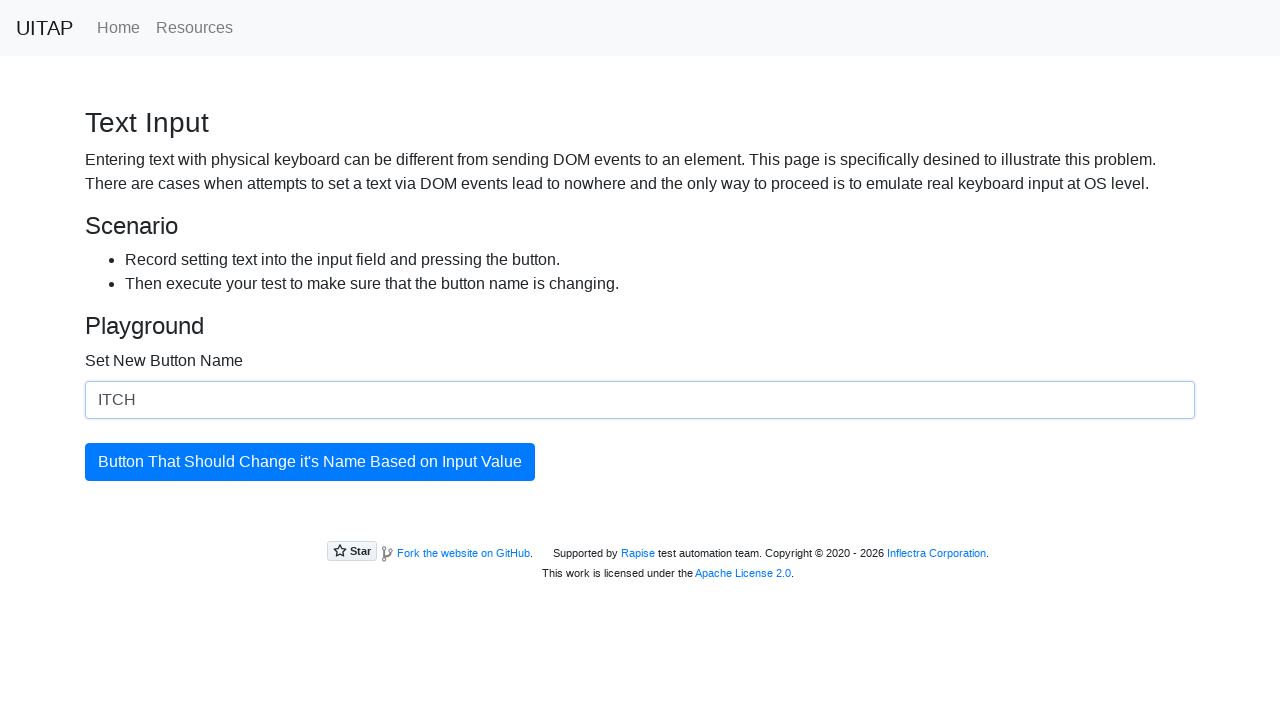

Clicked the update button at (310, 462) on button#updatingButton
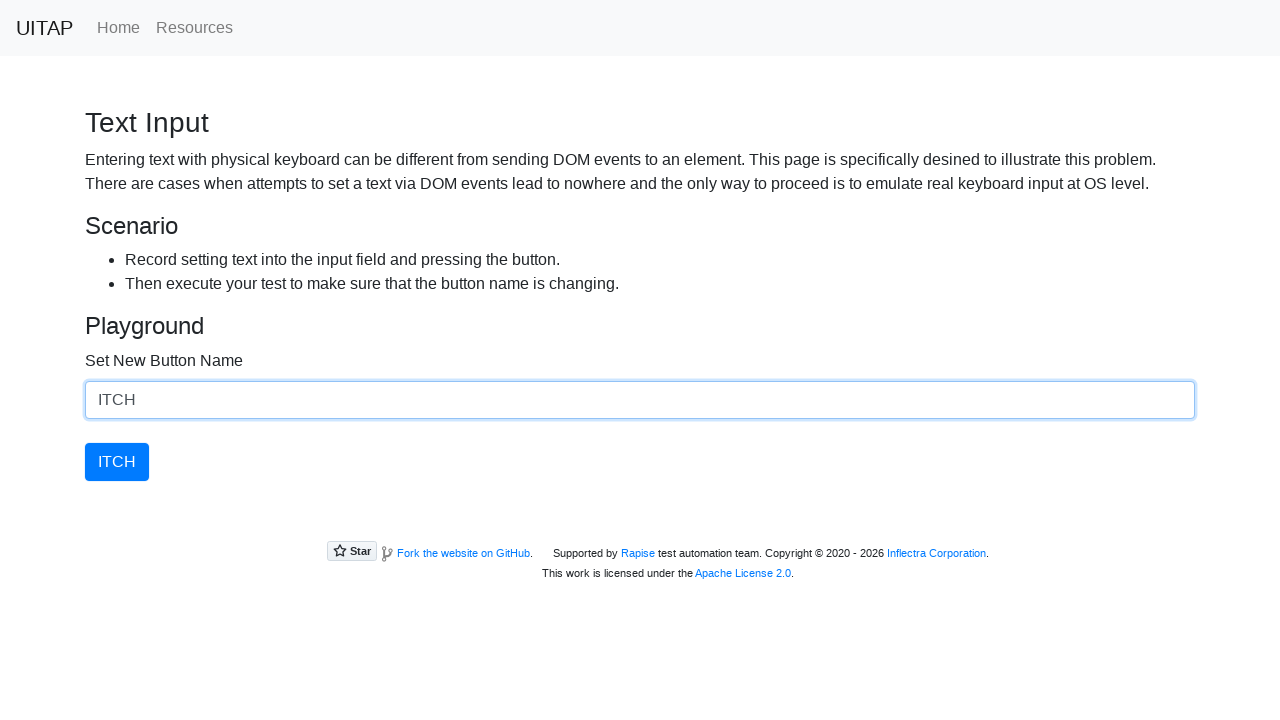

Button text changed to 'ITCH' as expected
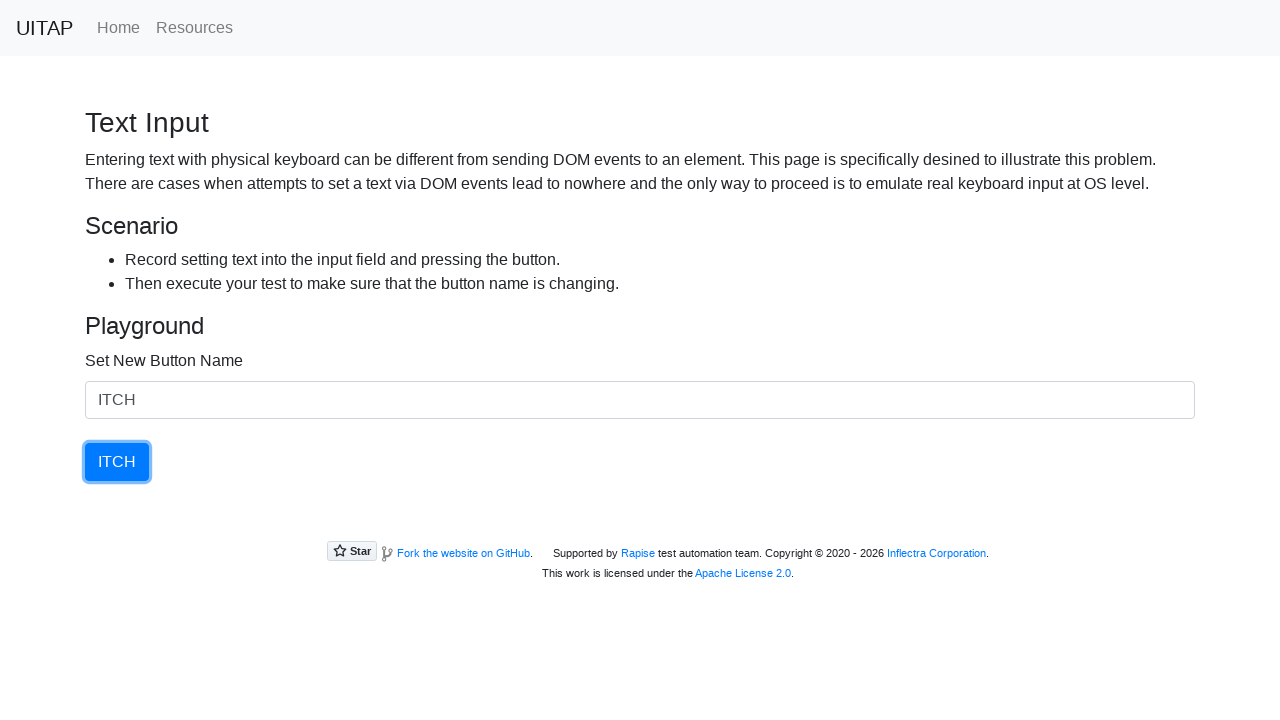

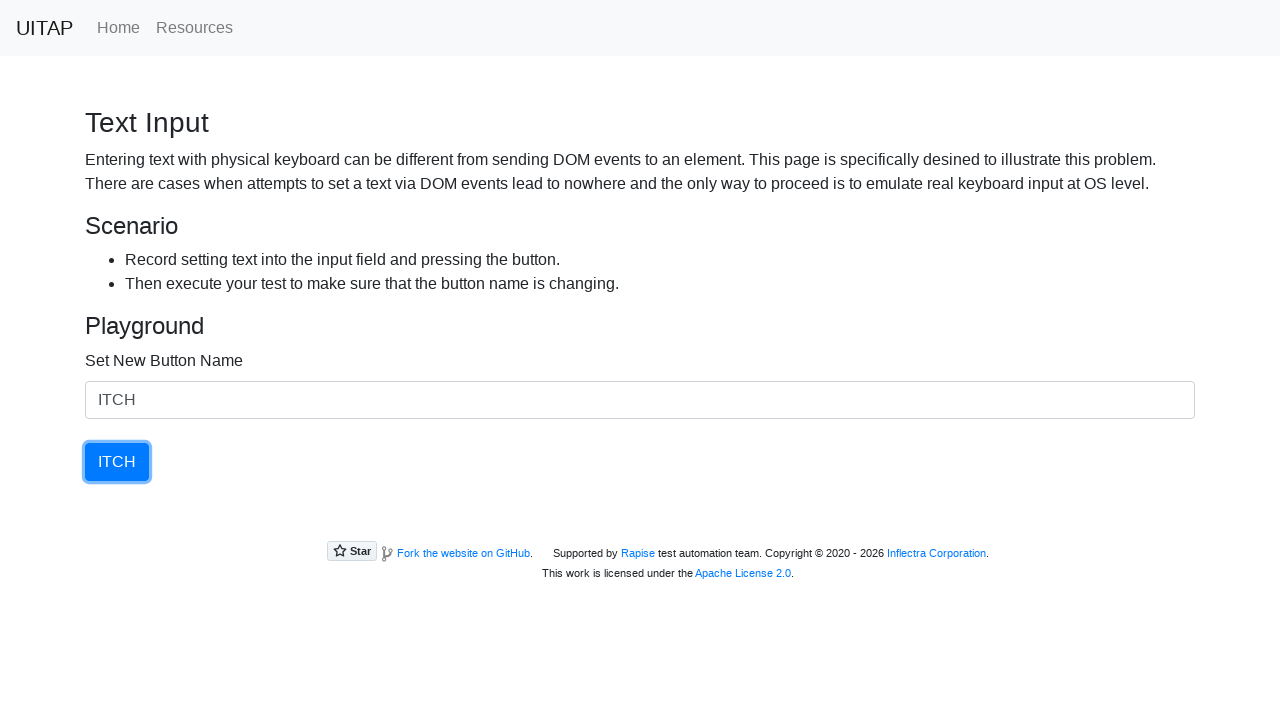